Tests JavaScript prompt box by entering text and accepting, then dismissing to verify both behaviors

Starting URL: https://www.hyrtutorials.com/p/alertsdemo.html

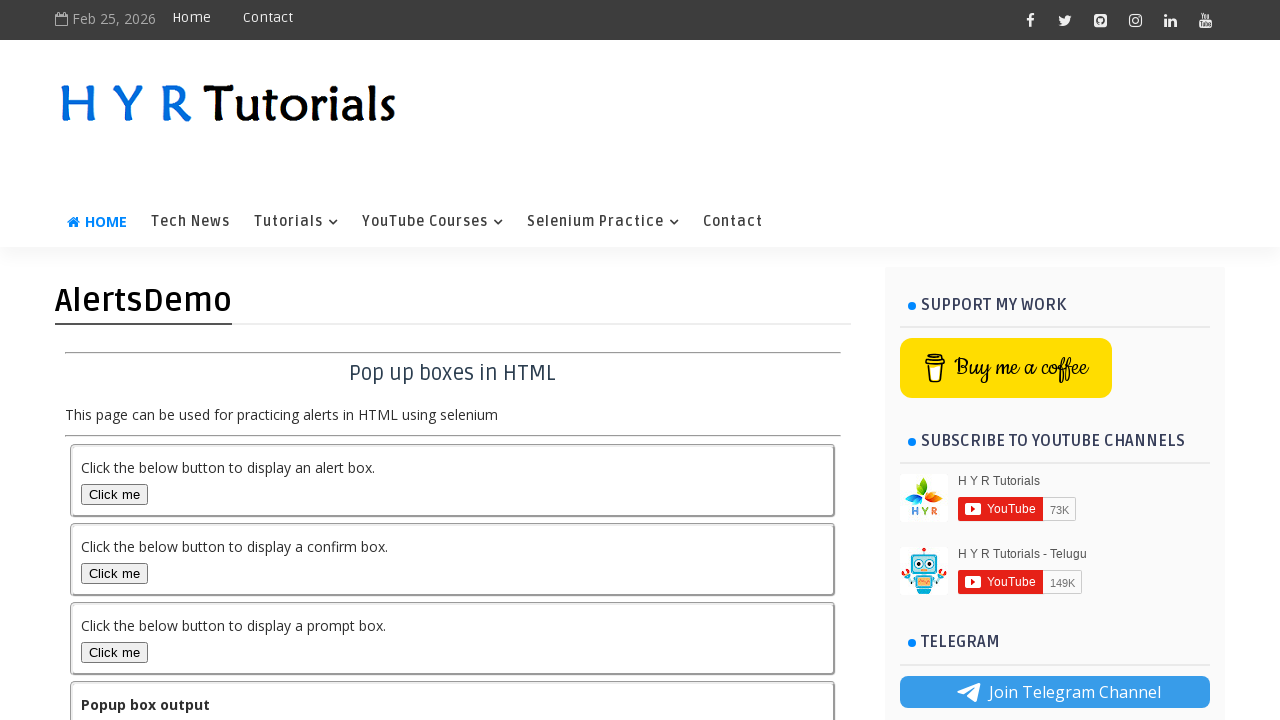

Set up dialog handler to accept prompt with text 'Sai Dheeraj'
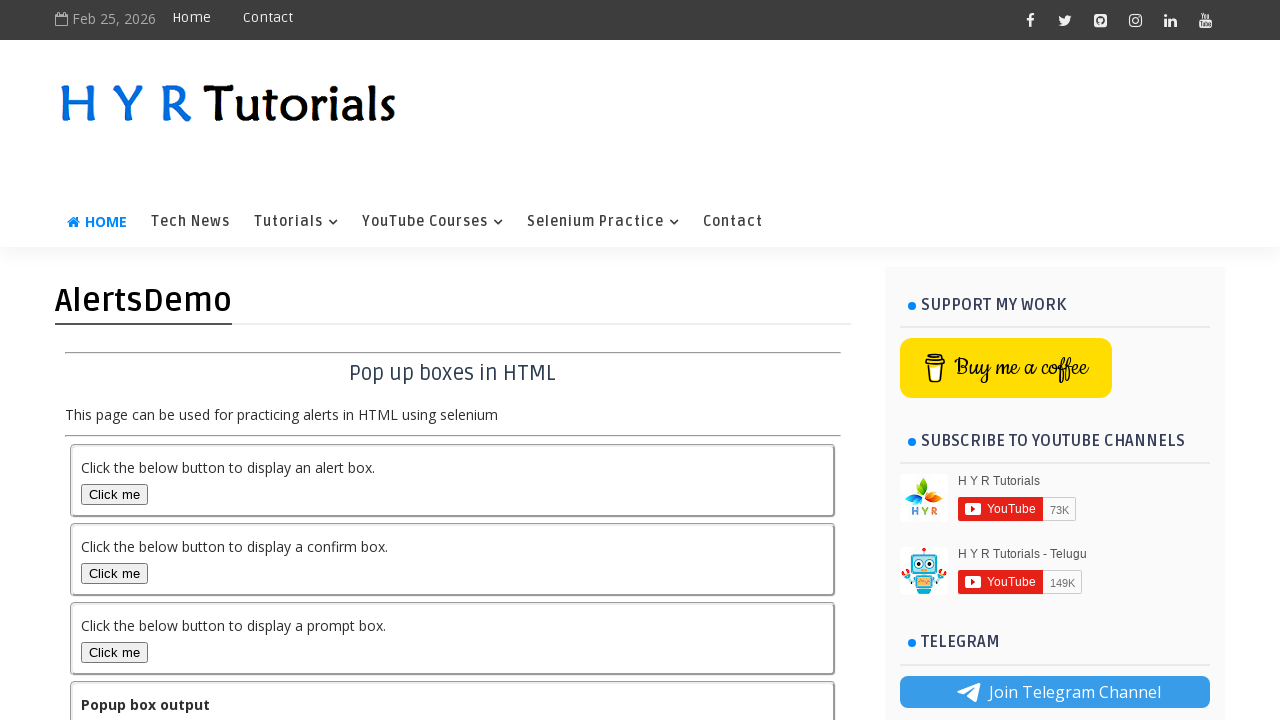

Clicked prompt box button to trigger dialog at (114, 652) on #promptBox
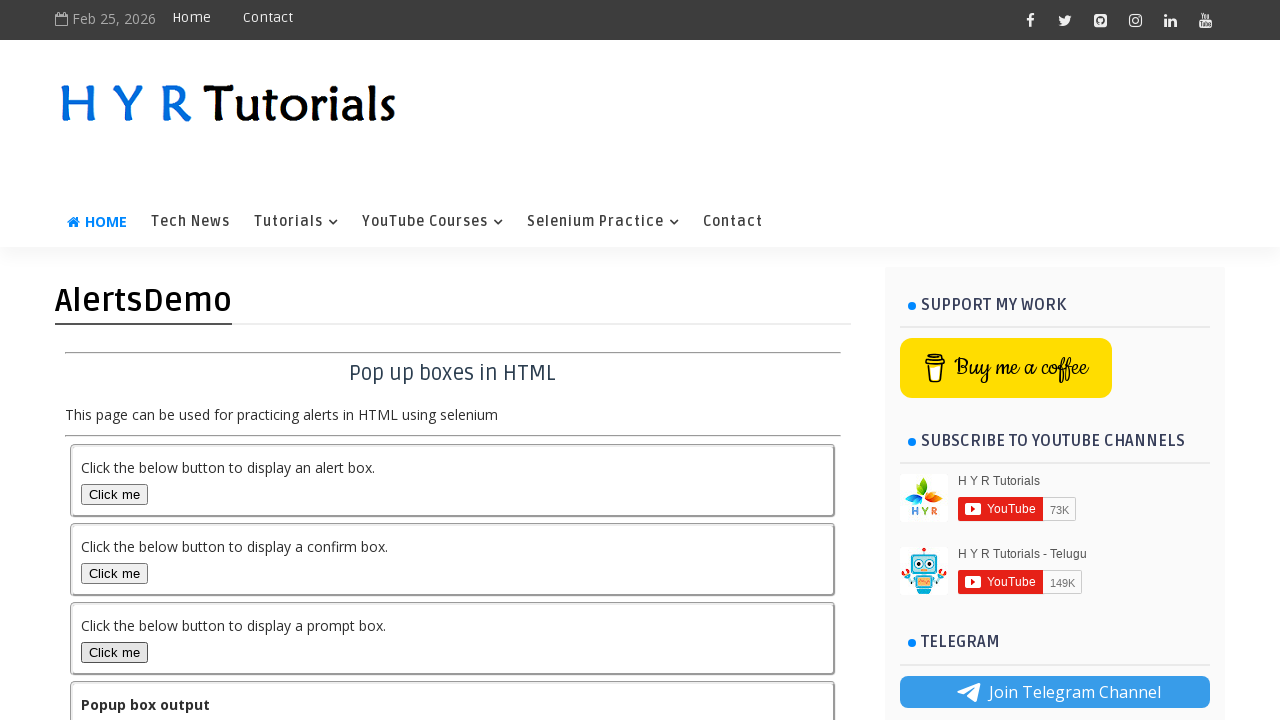

Retrieved output text after accepting prompt with input
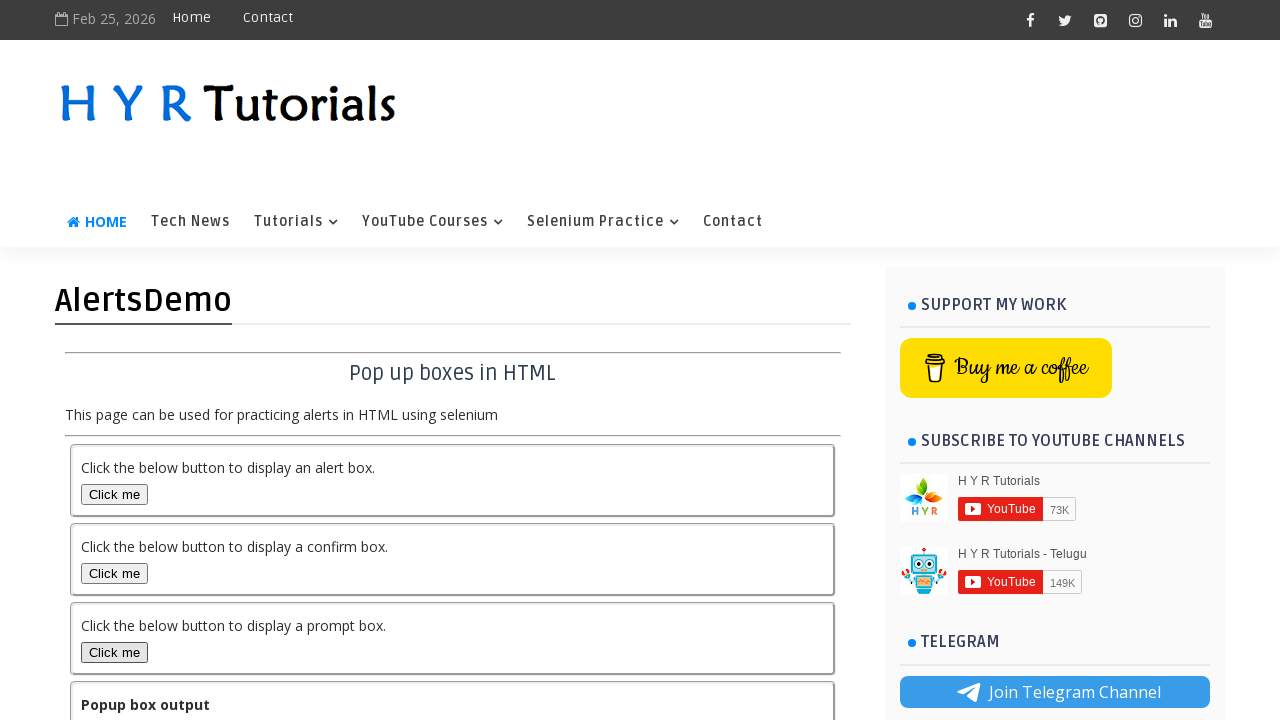

Set up dialog handler to dismiss the prompt
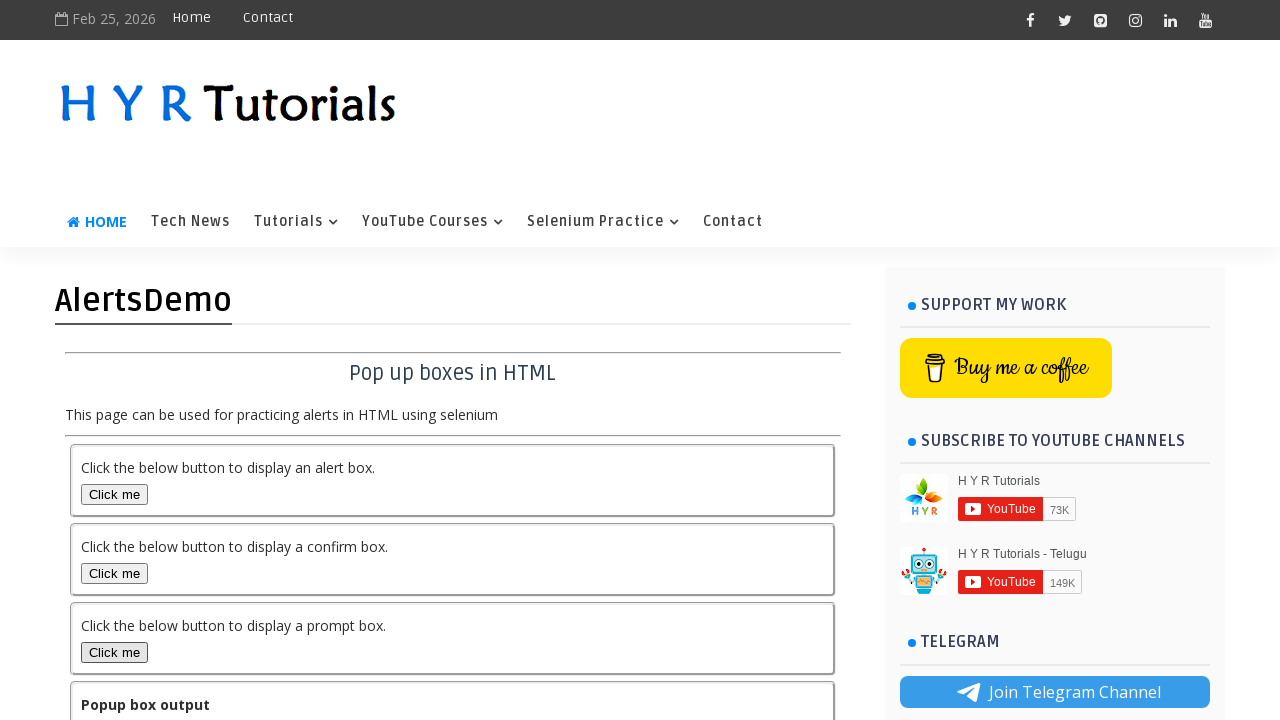

Clicked prompt box button to trigger dialog for dismiss test at (114, 652) on #promptBox
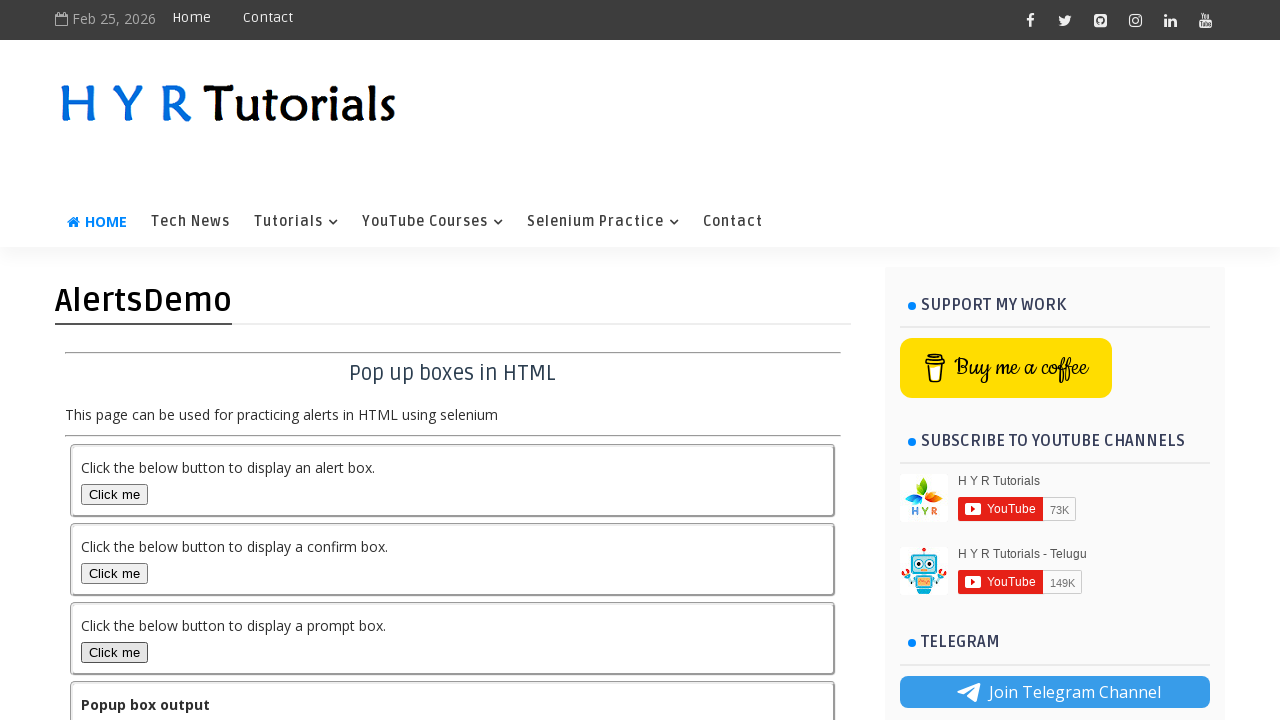

Retrieved output text after dismissing prompt
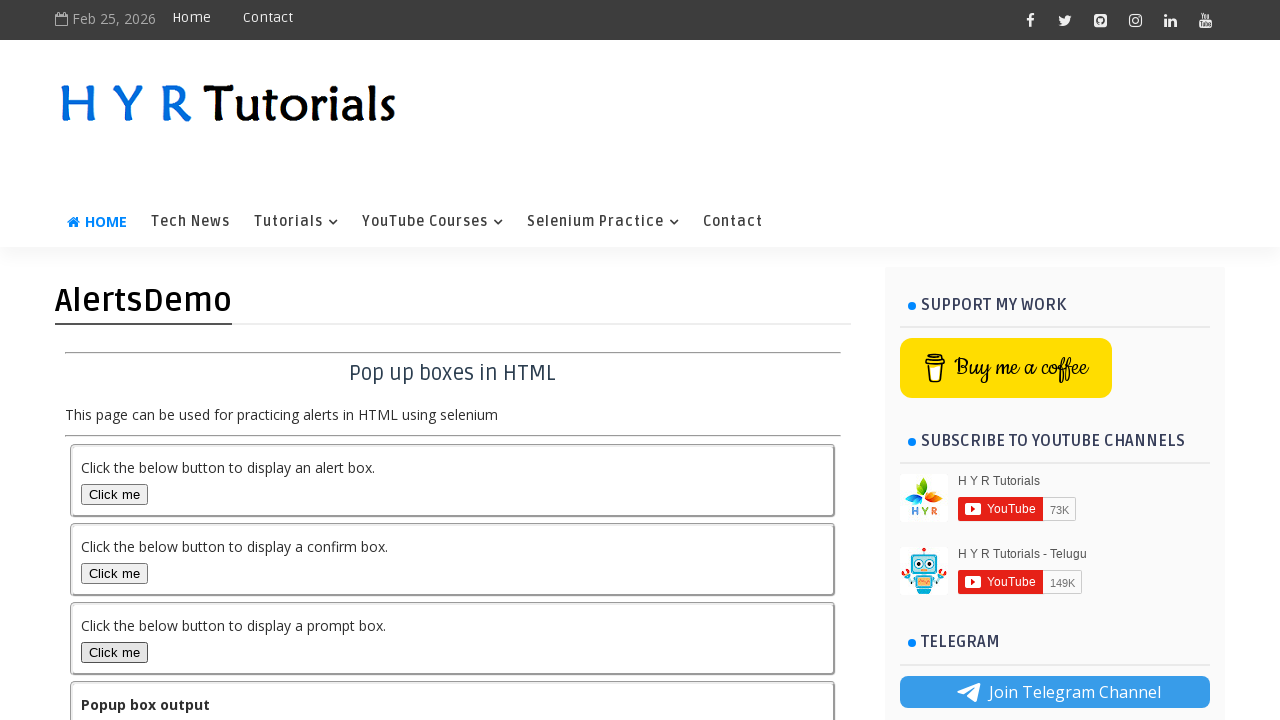

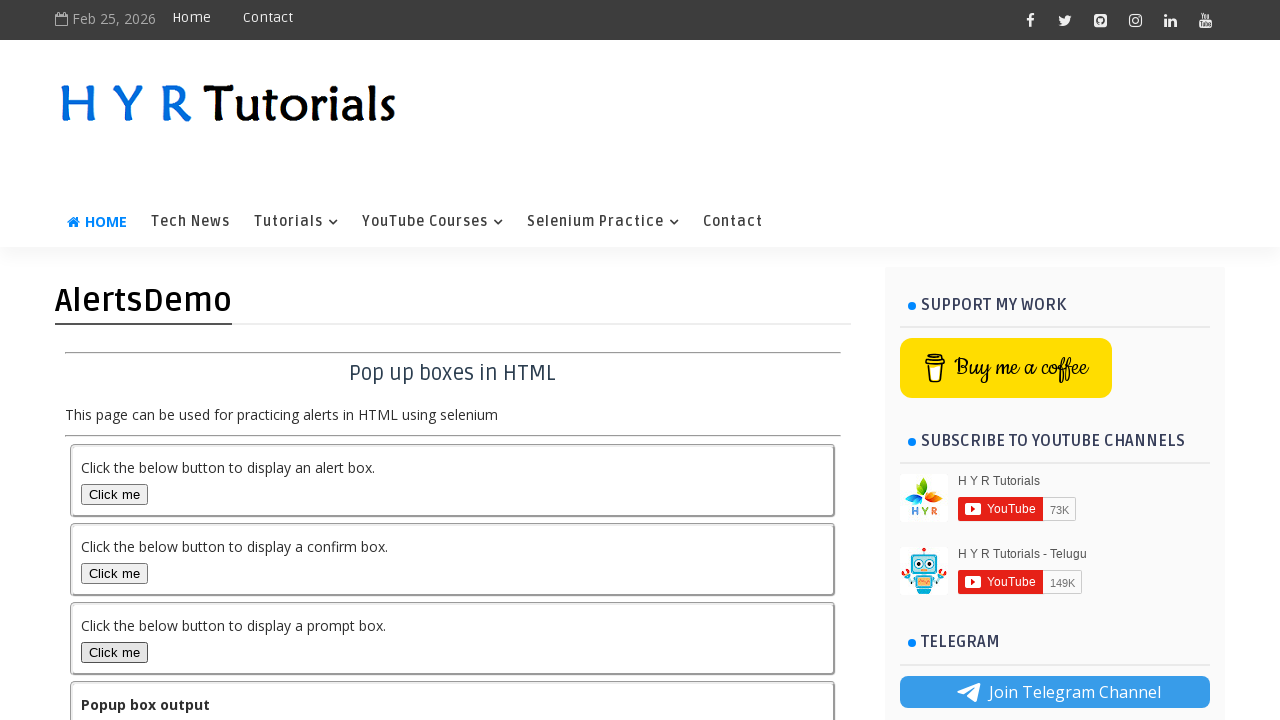